Tests the web tables functionality on DemoQA by adding a new record with user details, submitting it, then editing the record by modifying the first name field.

Starting URL: https://demoqa.com/webtables

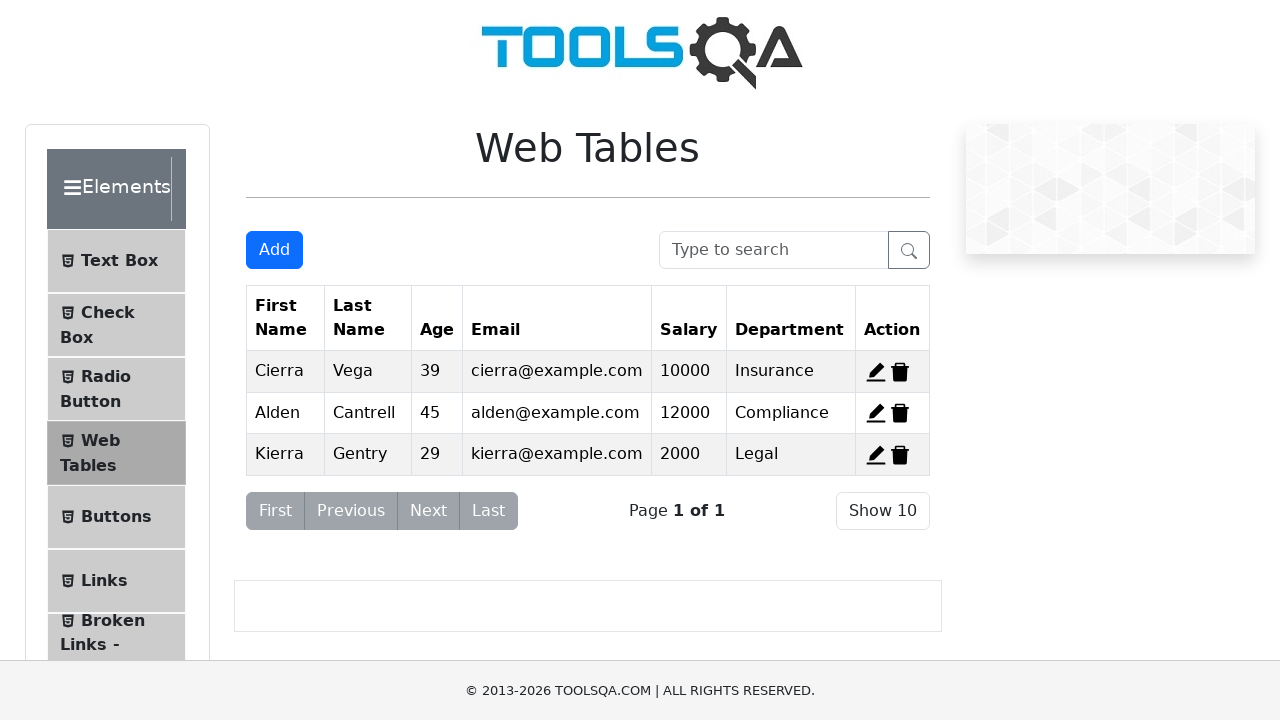

Clicked Add New Record button at (274, 250) on #addNewRecordButton
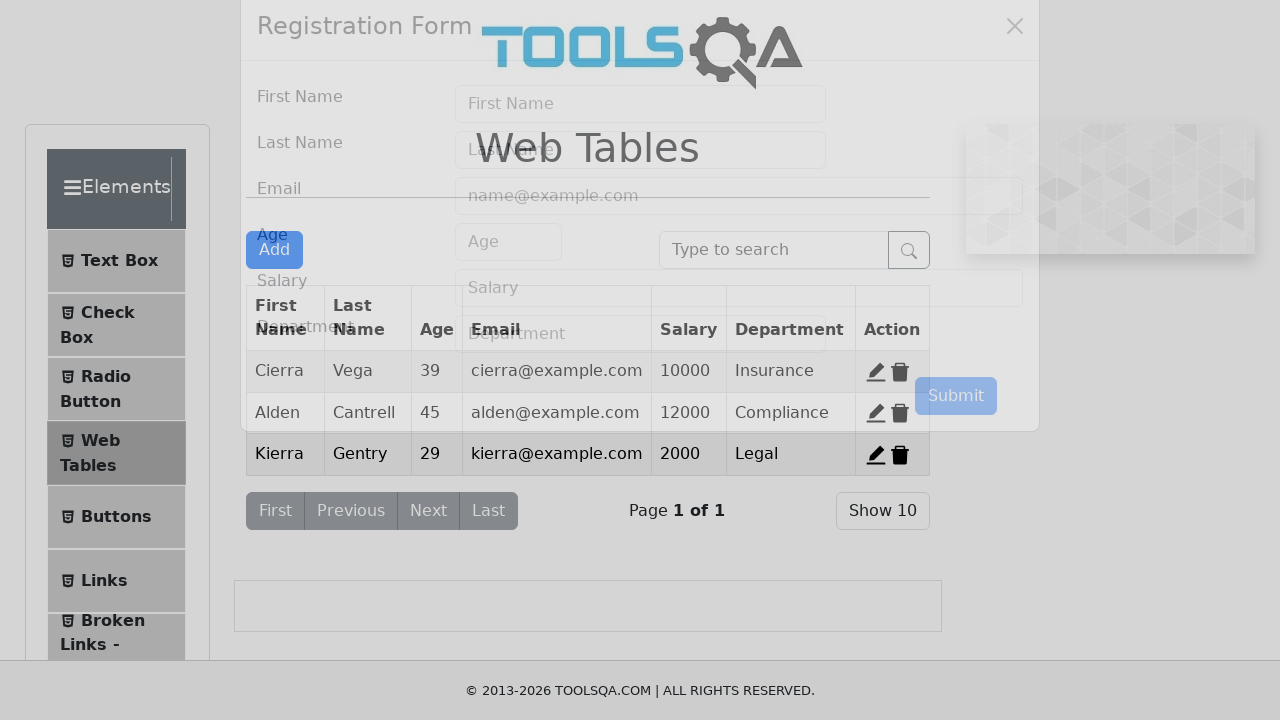

Filled first name field with 'Marcus' on #firstName
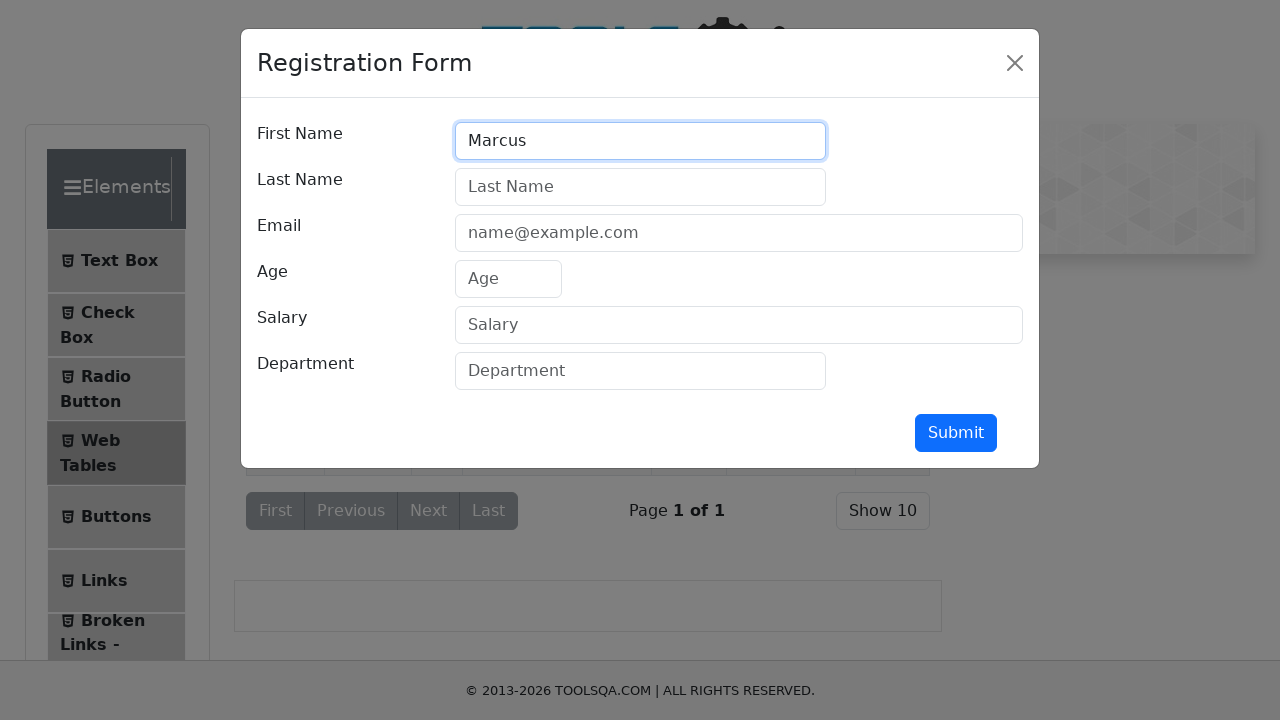

Filled last name field with 'Rivera' on #lastName
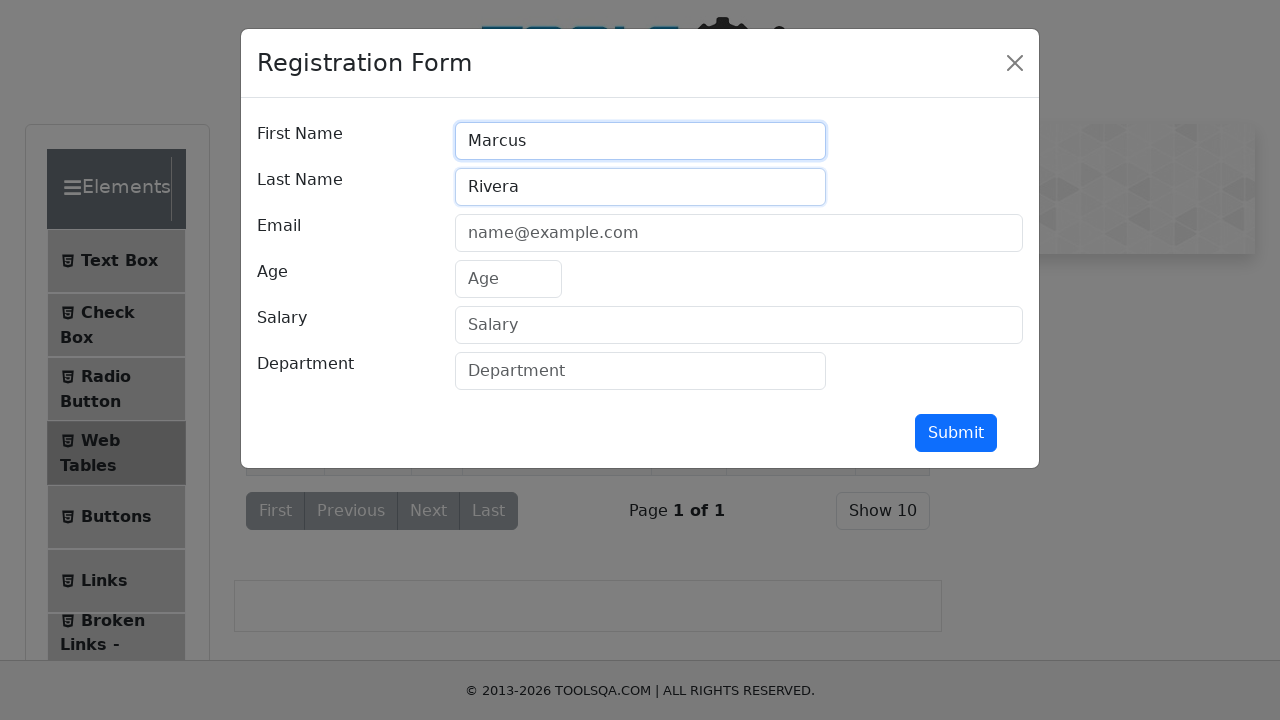

Filled email field with 'marcus.rivera@example.com' on #userEmail
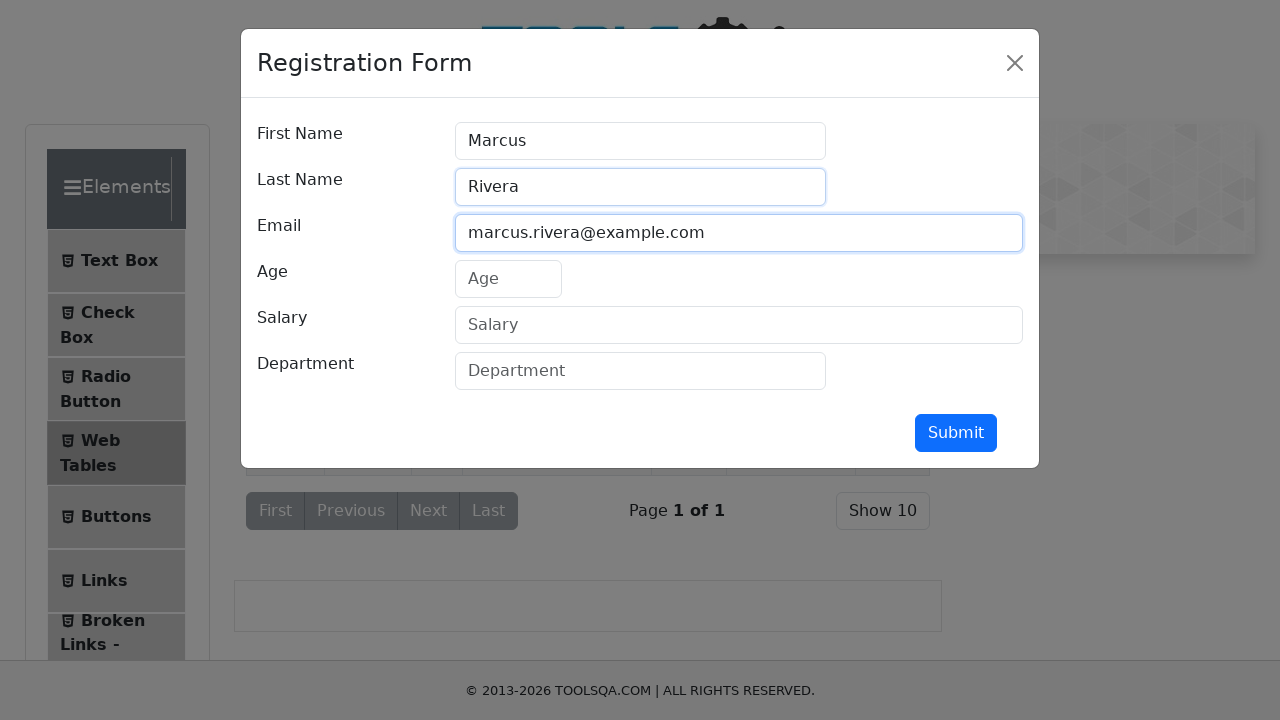

Filled age field with '28' on #age
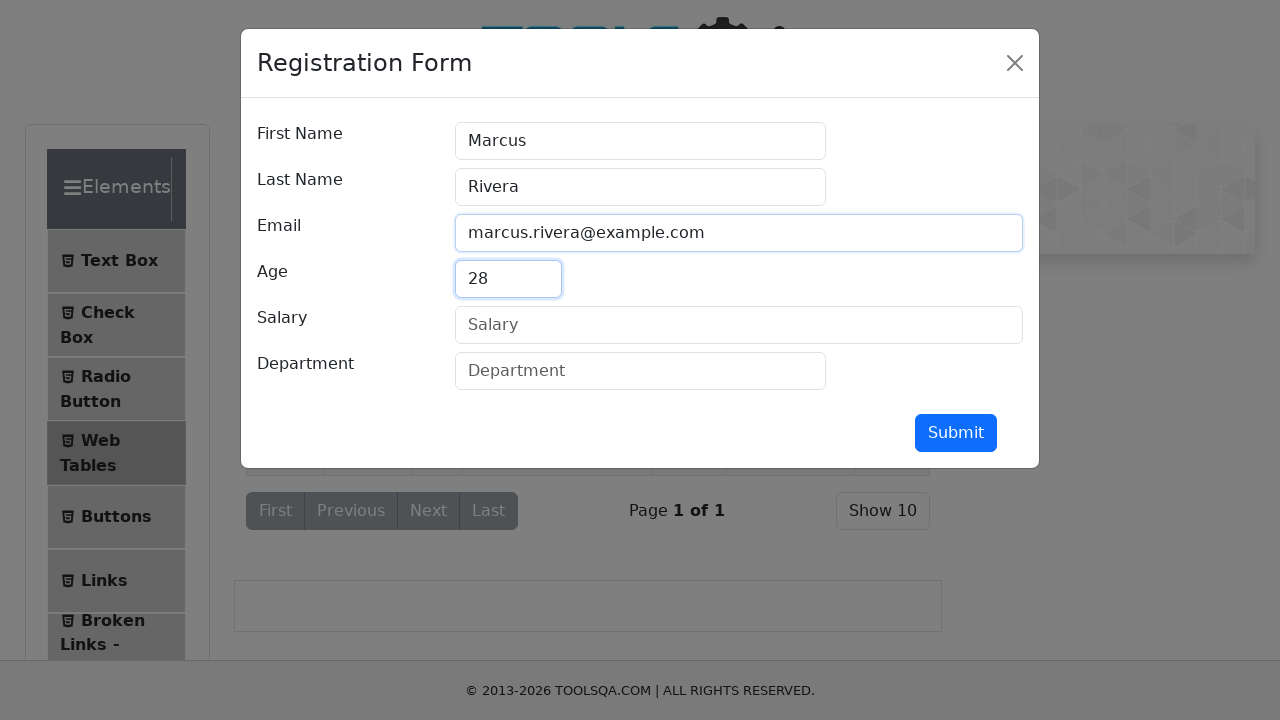

Filled salary field with '7500' on #salary
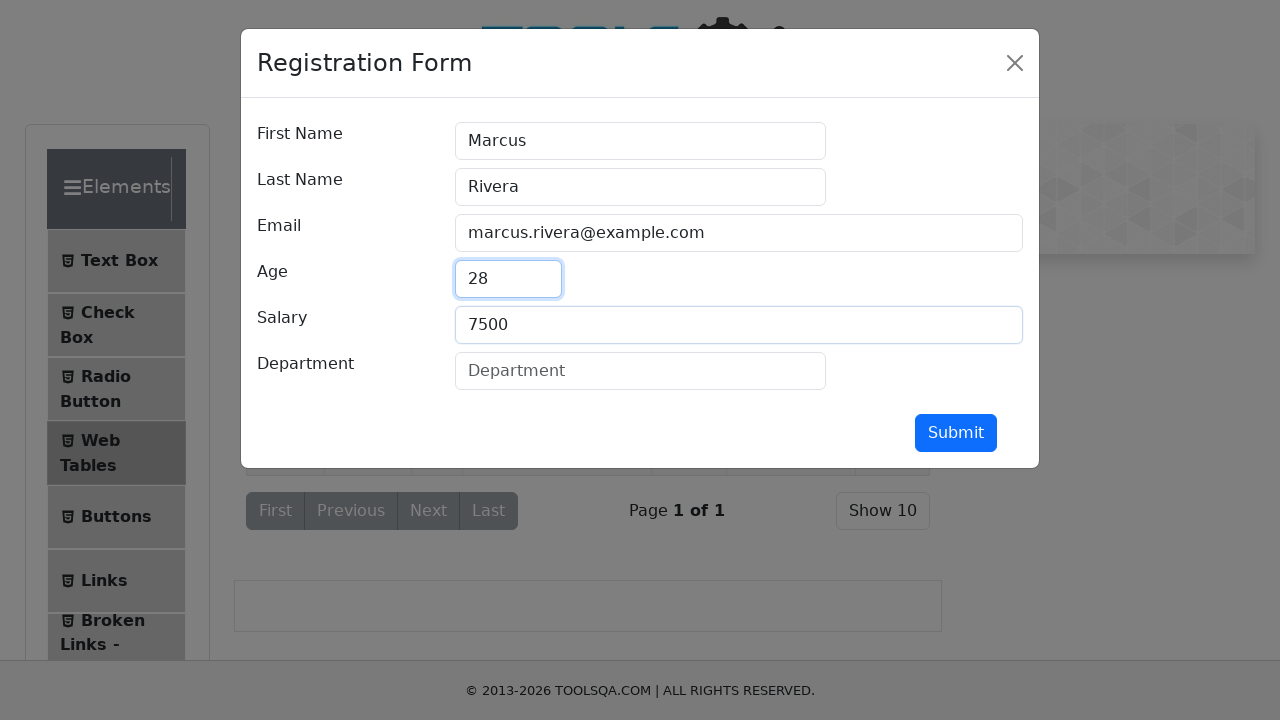

Filled department field with 'Engineering' on #department
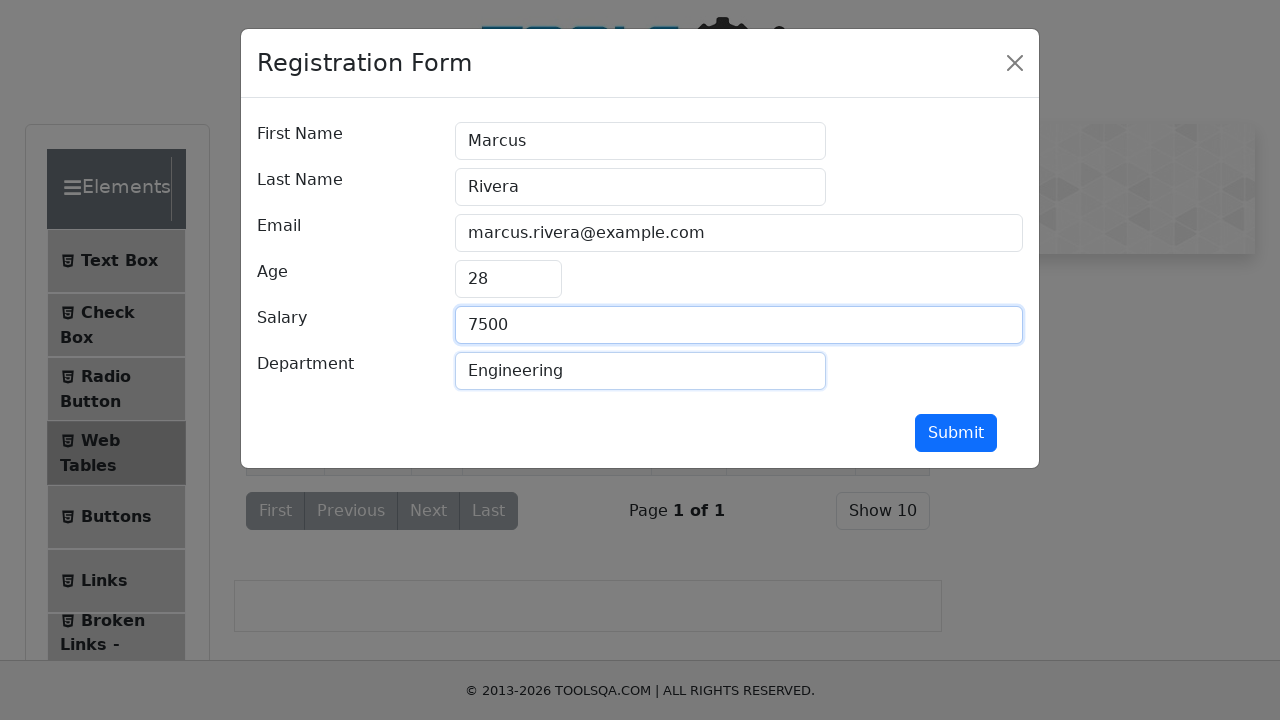

Clicked submit button to add new record at (956, 433) on #submit
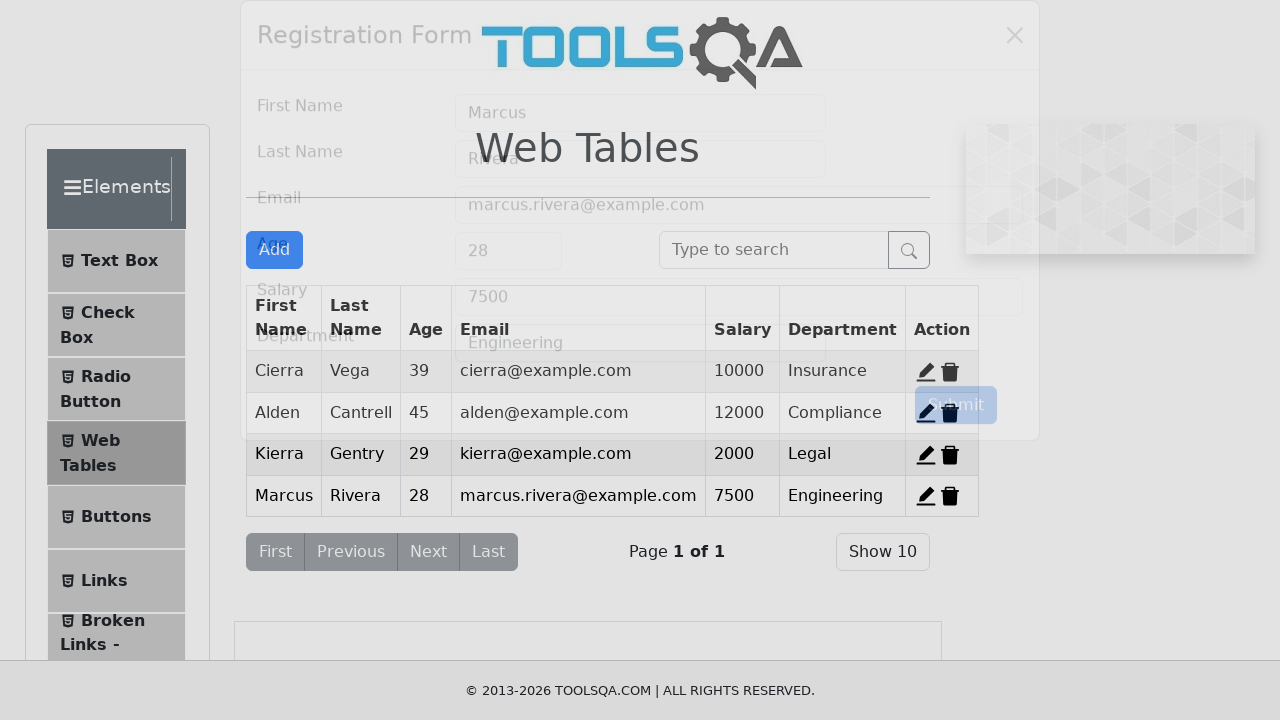

Clicked edit button for record 4 at (926, 496) on #edit-record-4
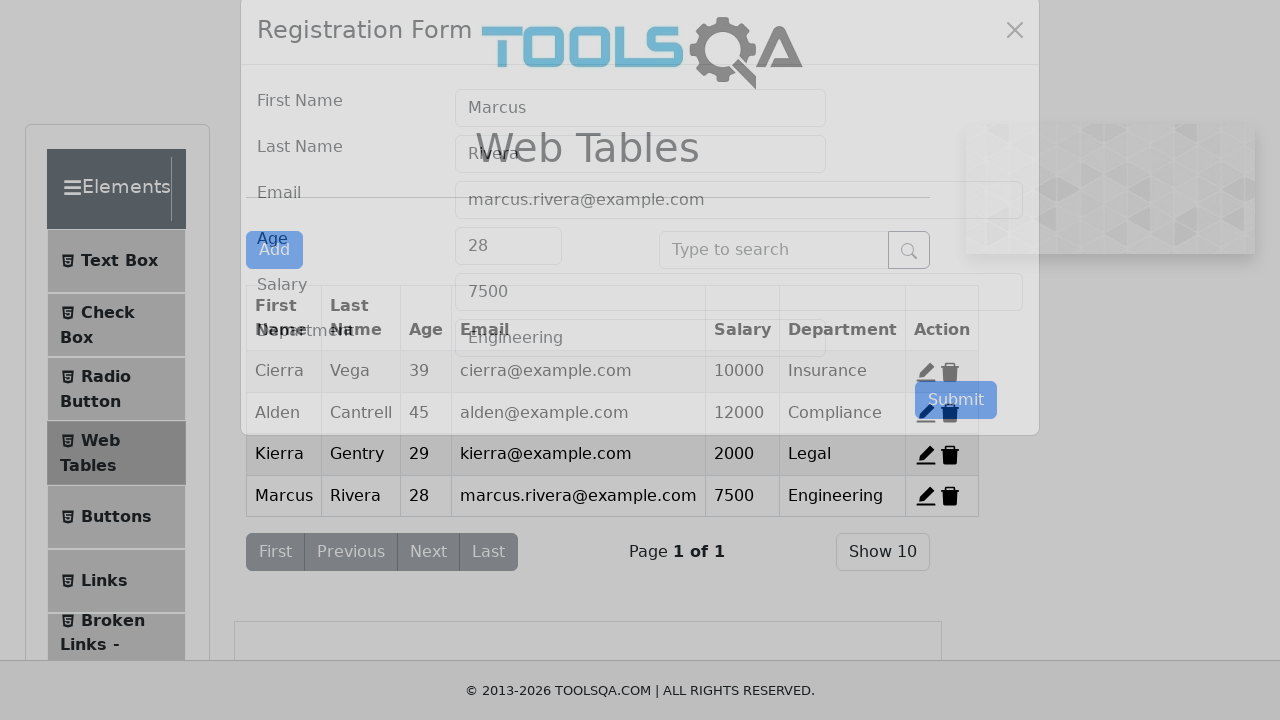

Cleared first name field on #firstName
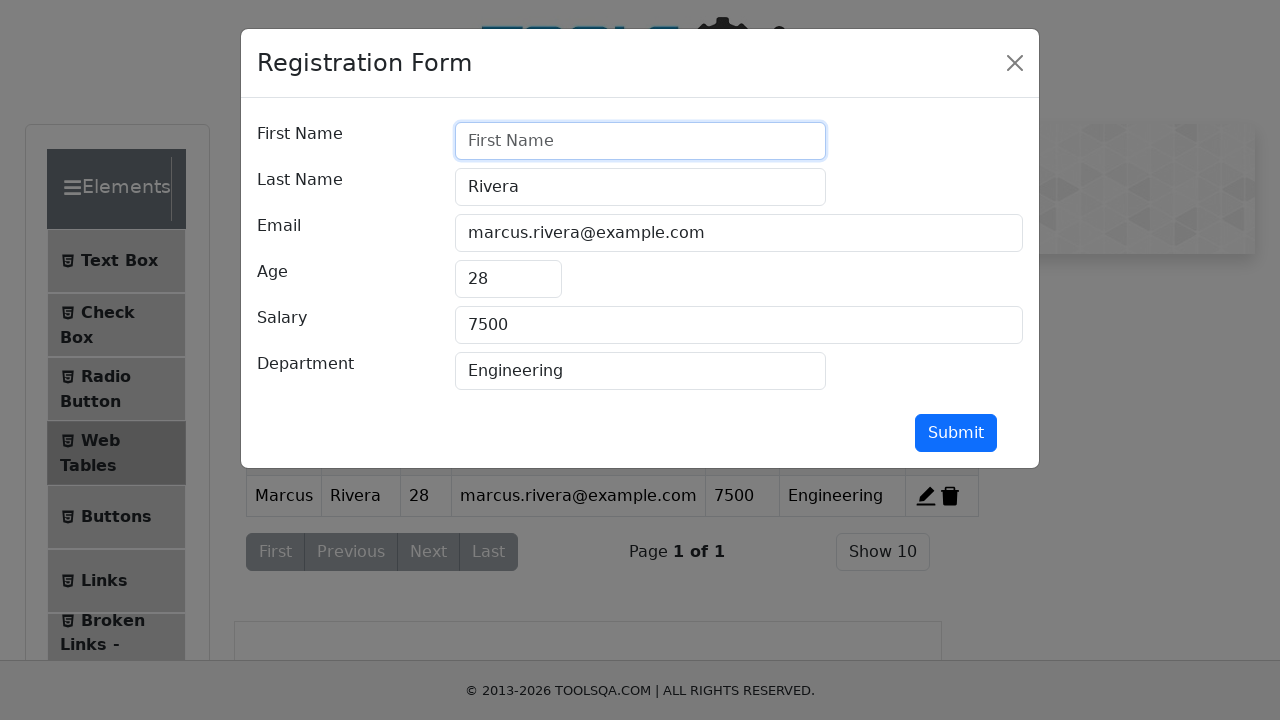

Filled first name field with 'Marcus2' on #firstName
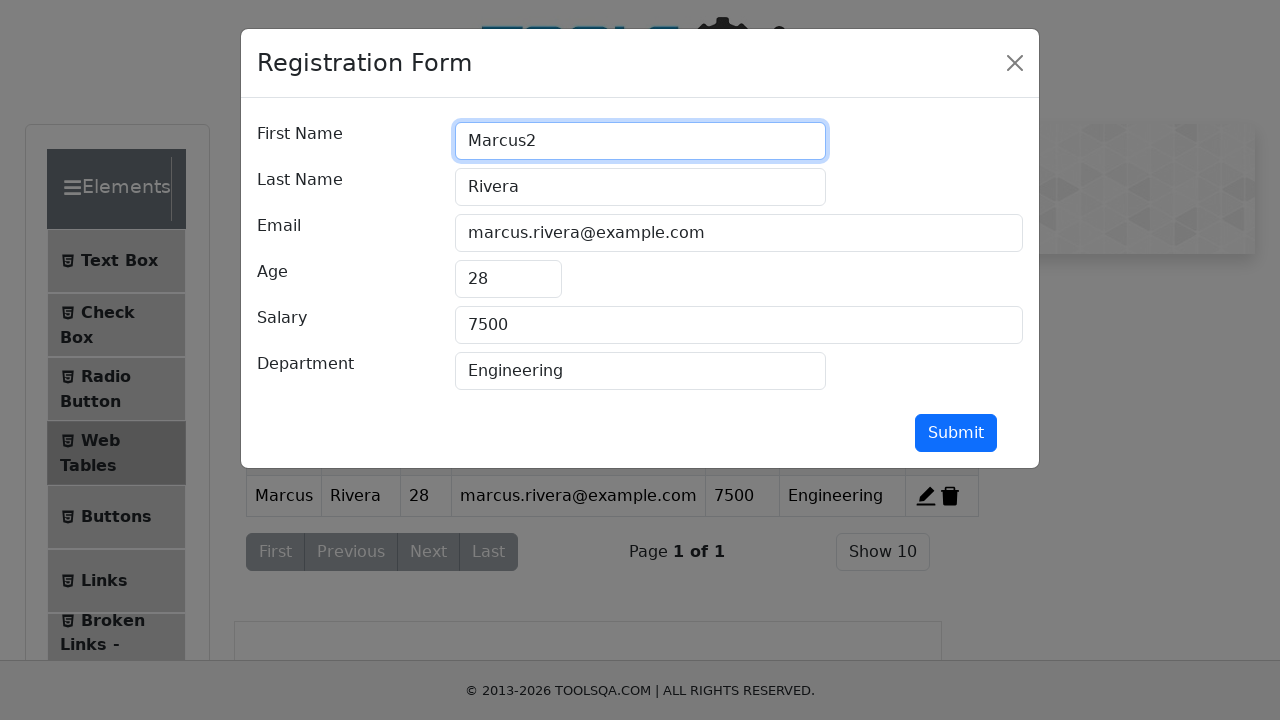

Clicked submit button to save edited record at (956, 433) on #submit
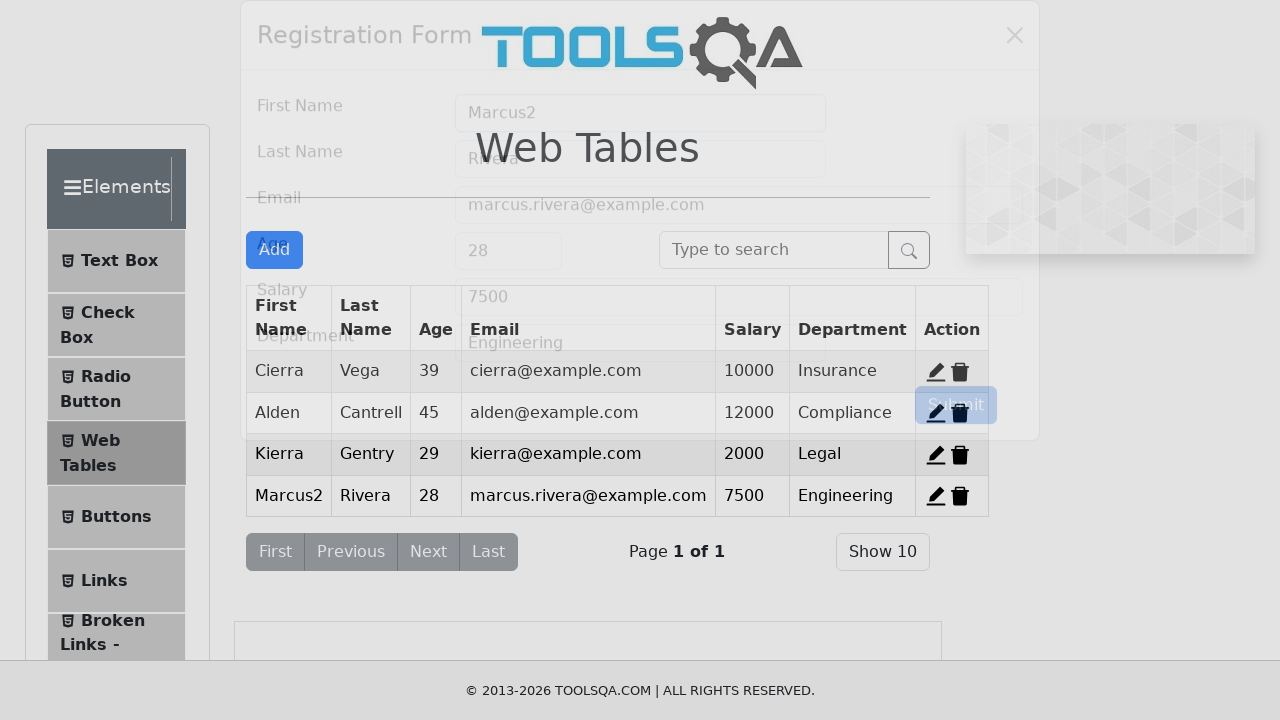

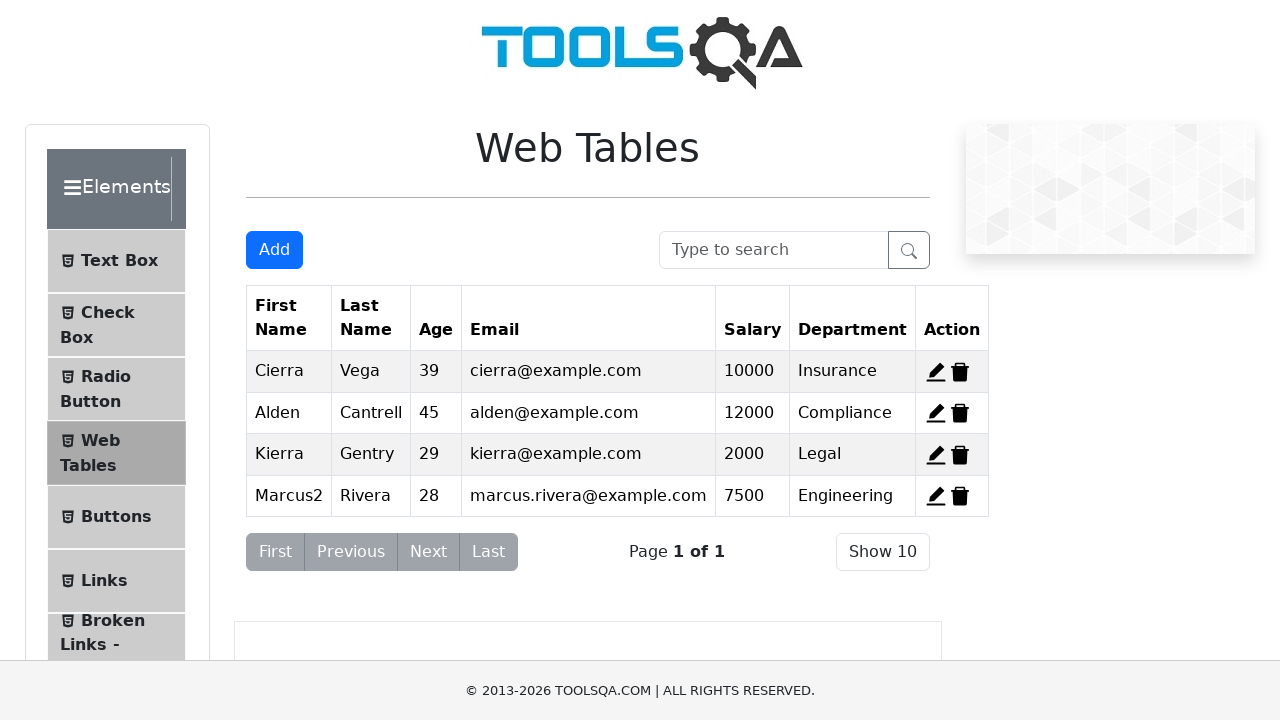